Tests checkbox interaction on a registration form by verifying a checkbox is displayed and then clicking it if visible

Starting URL: https://demo.automationtesting.in/Register.html

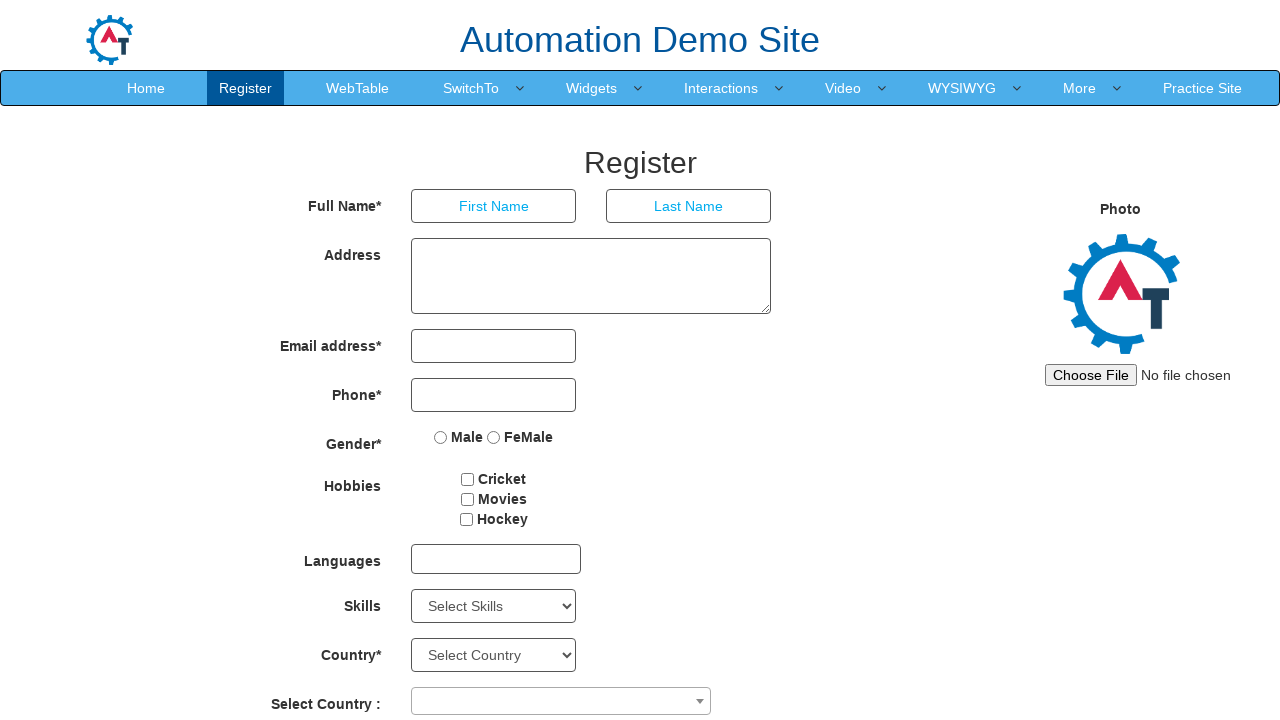

Located Cricket checkbox element
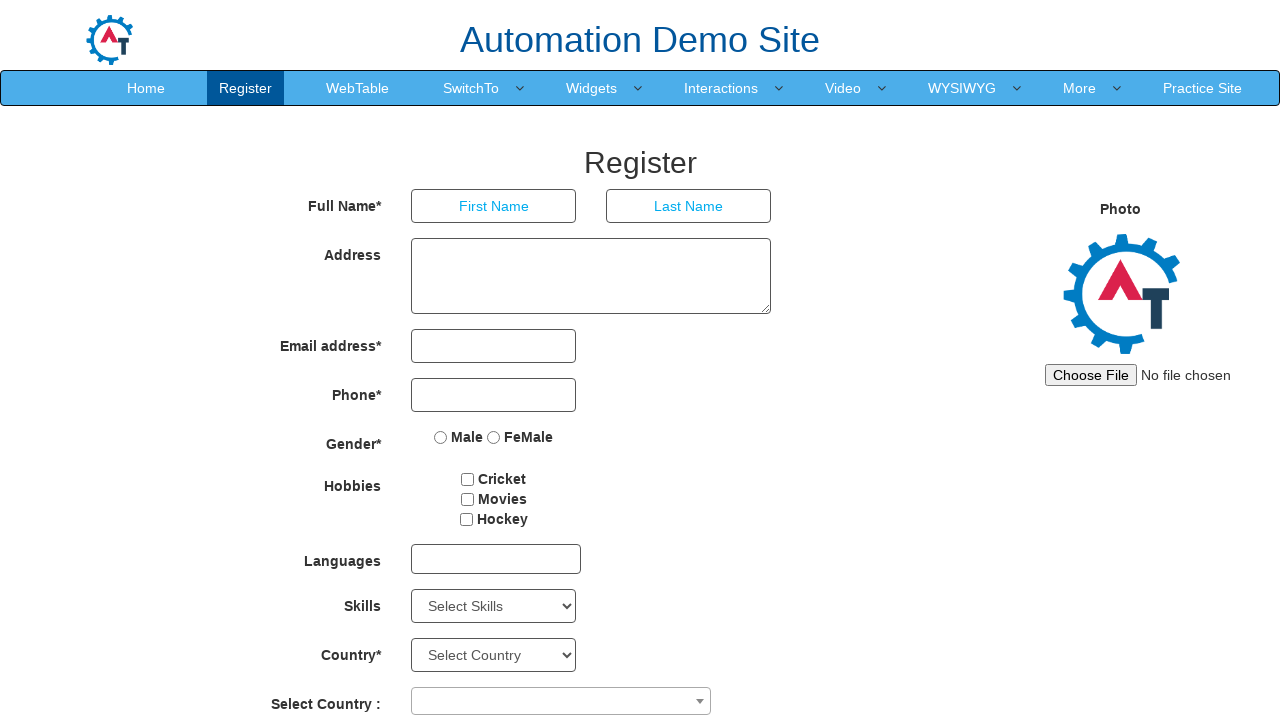

Cricket checkbox is now visible
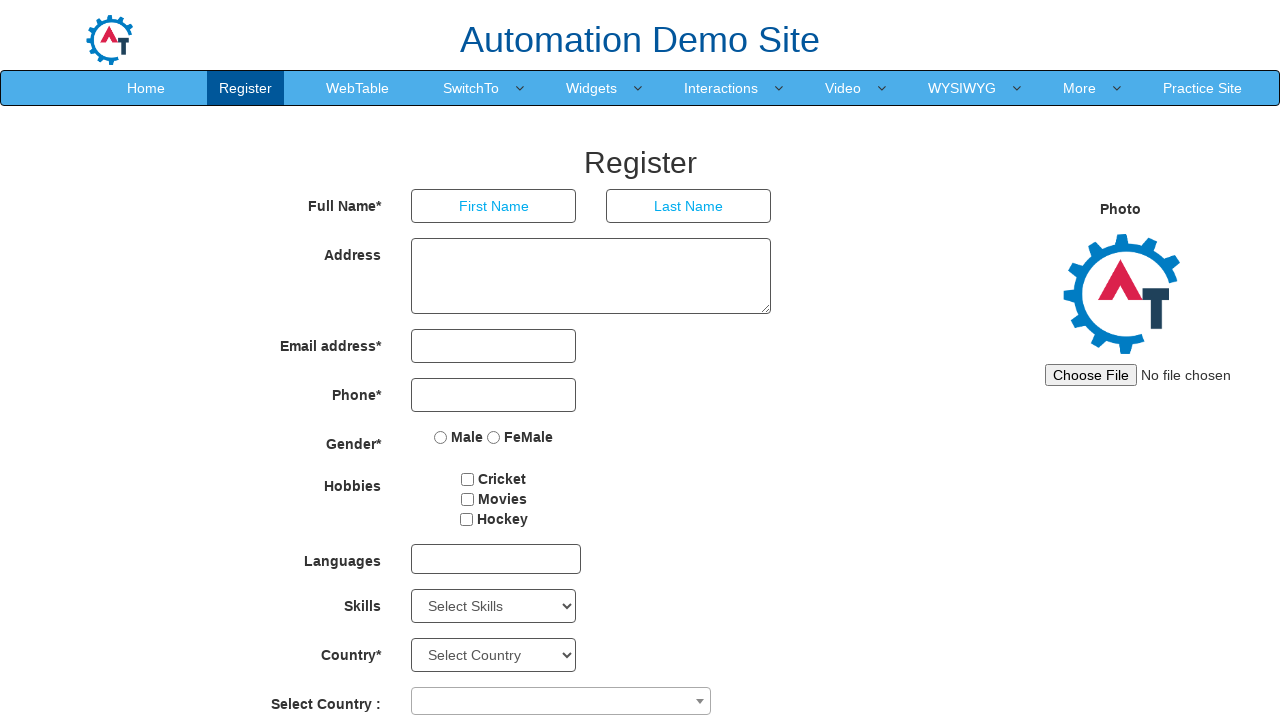

Verified Cricket checkbox is displayed
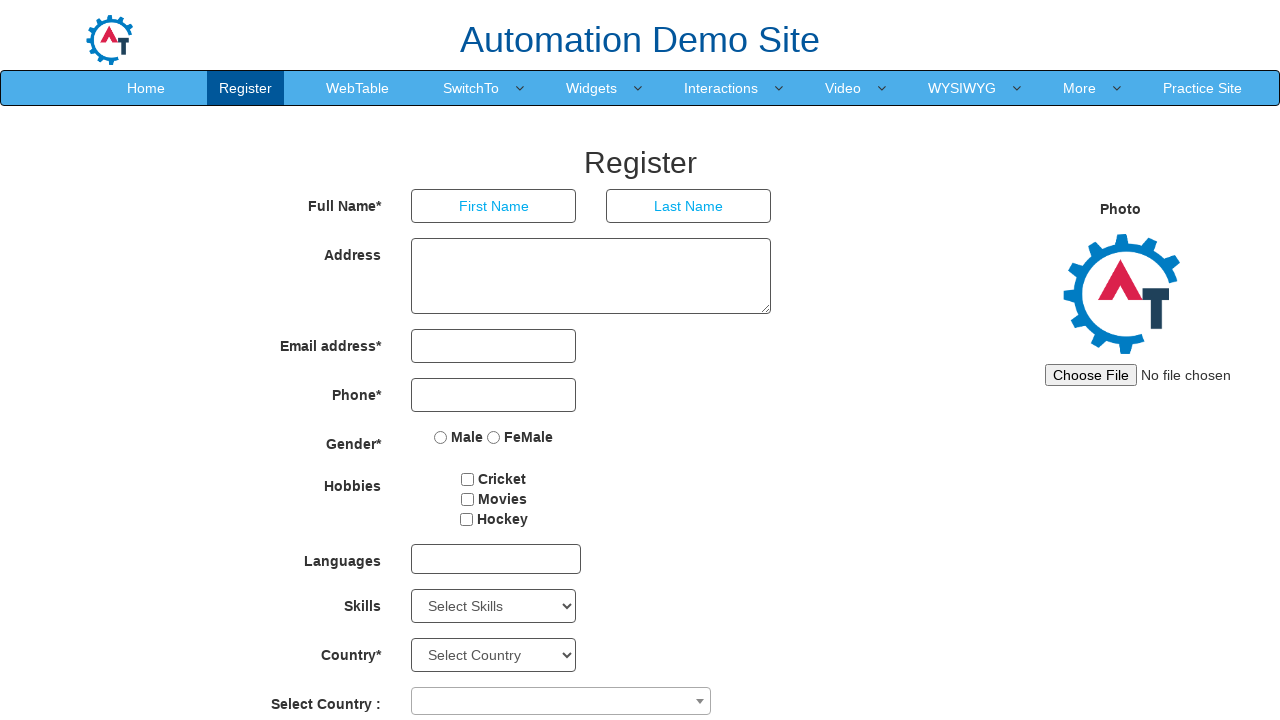

Clicked Cricket checkbox at (468, 479) on input#checkbox1[value='Cricket']
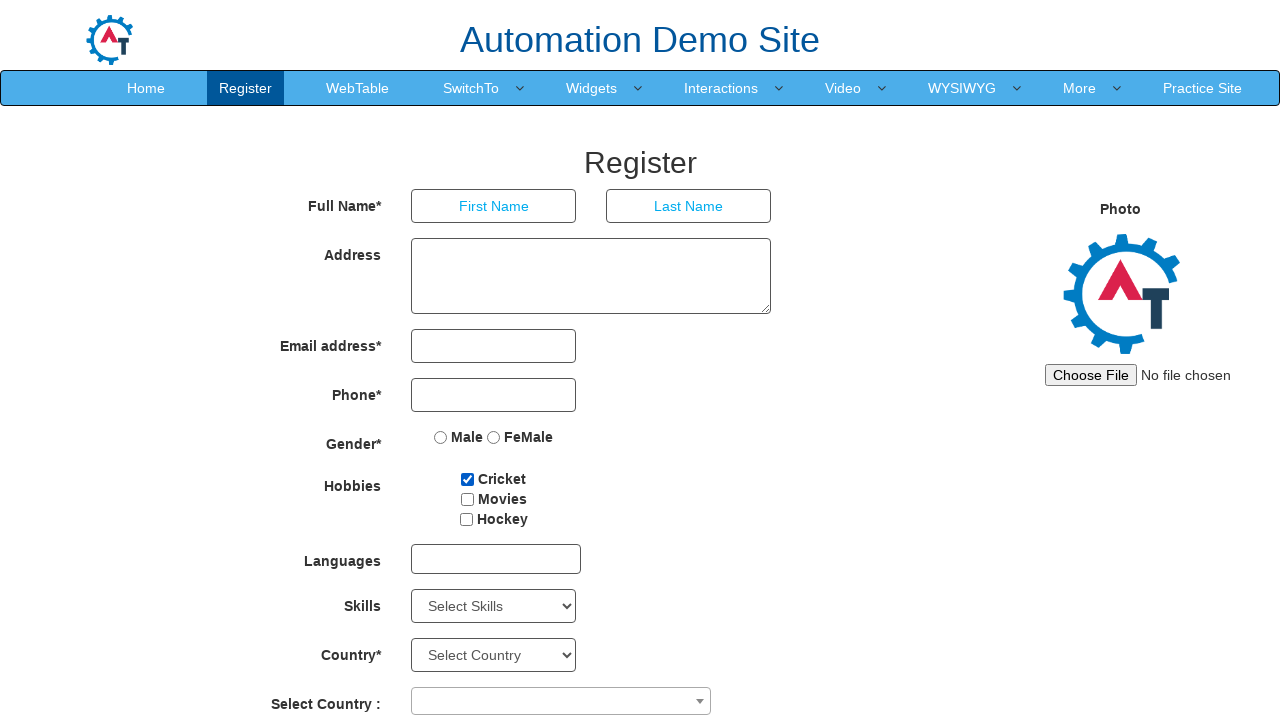

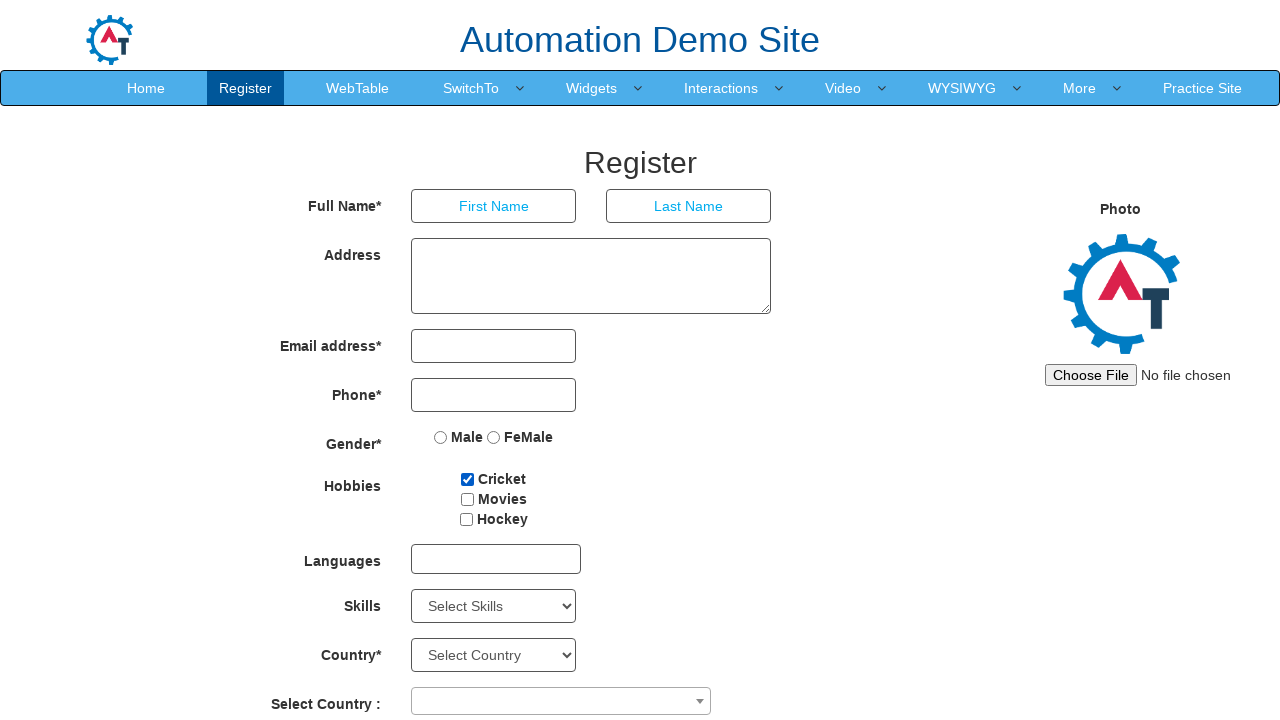